Unchecks all checkboxes that are currently checked by clicking on them

Starting URL: https://the-internet.herokuapp.com/checkboxes

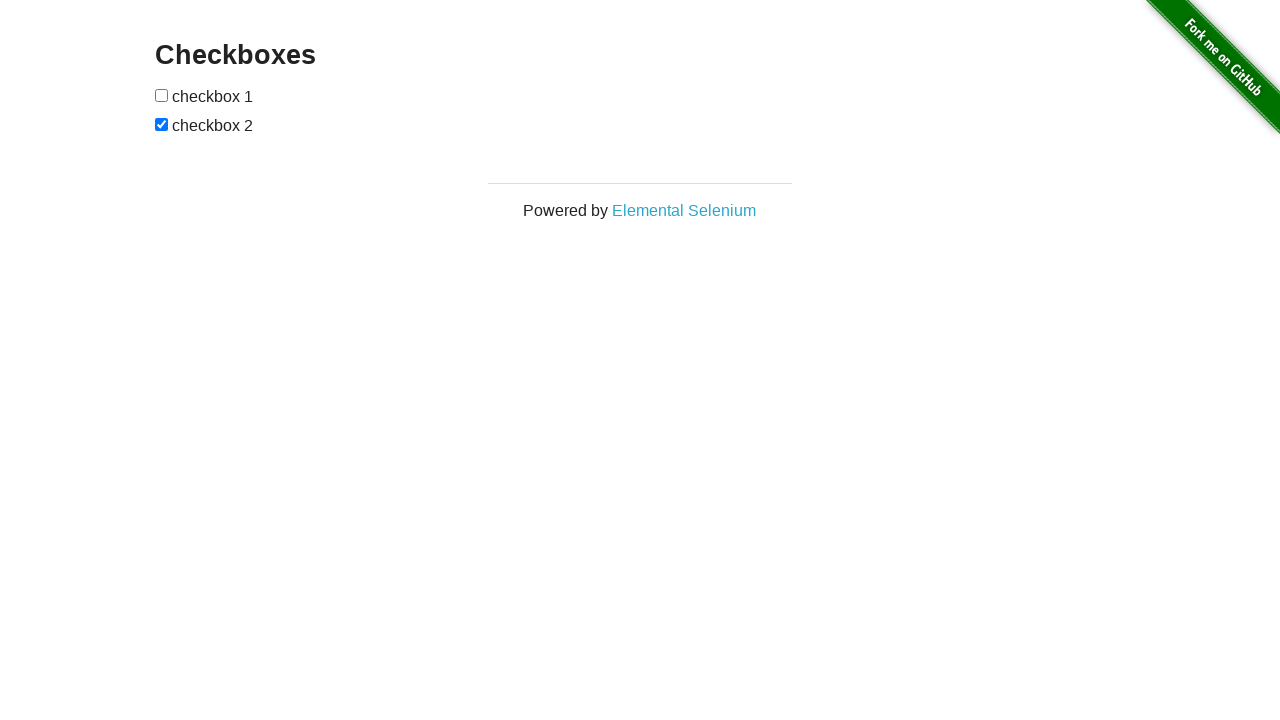

Waited for checkboxes container to load
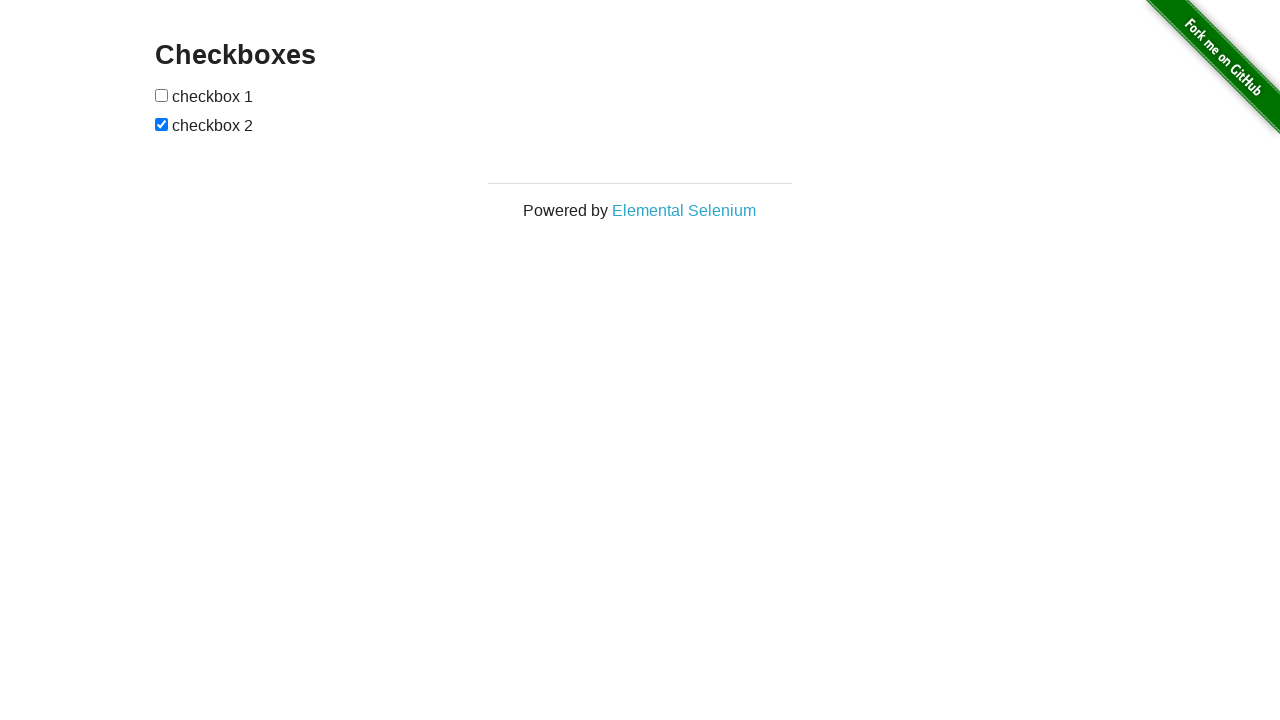

Retrieved all checkboxes from the page
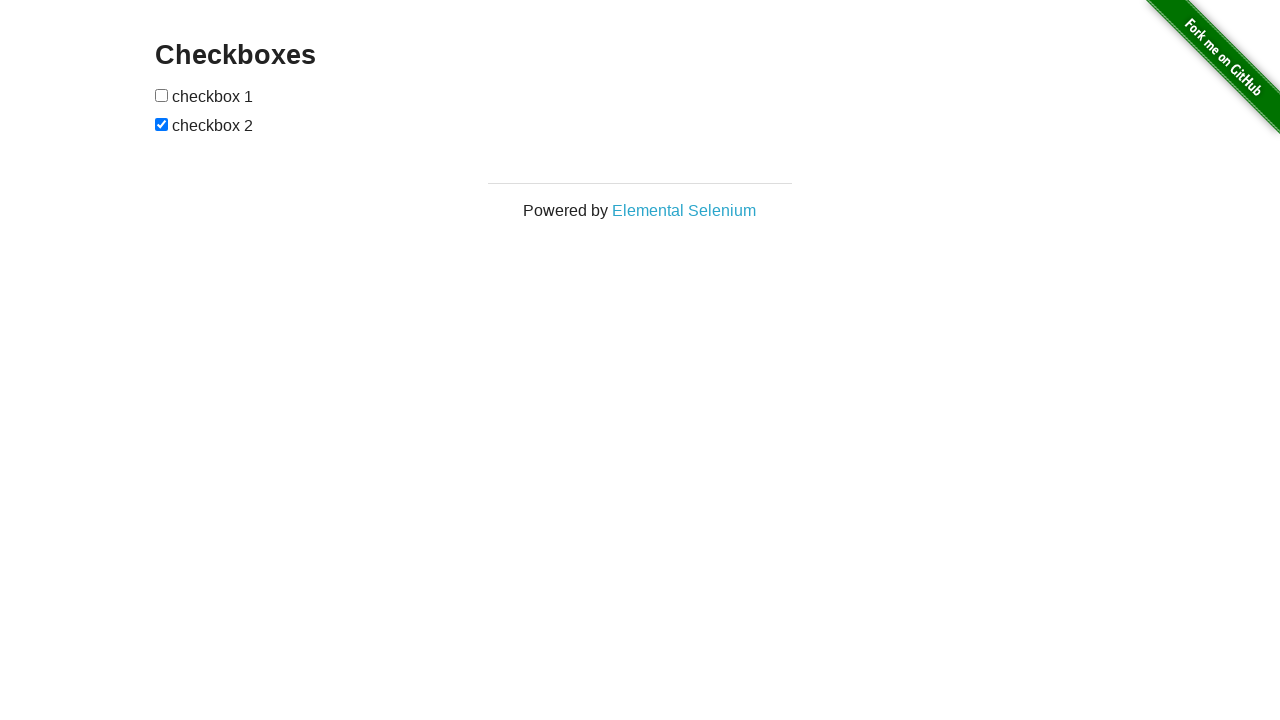

Unchecked a checkbox that was checked at (162, 124) on input[type='checkbox'] >> nth=1
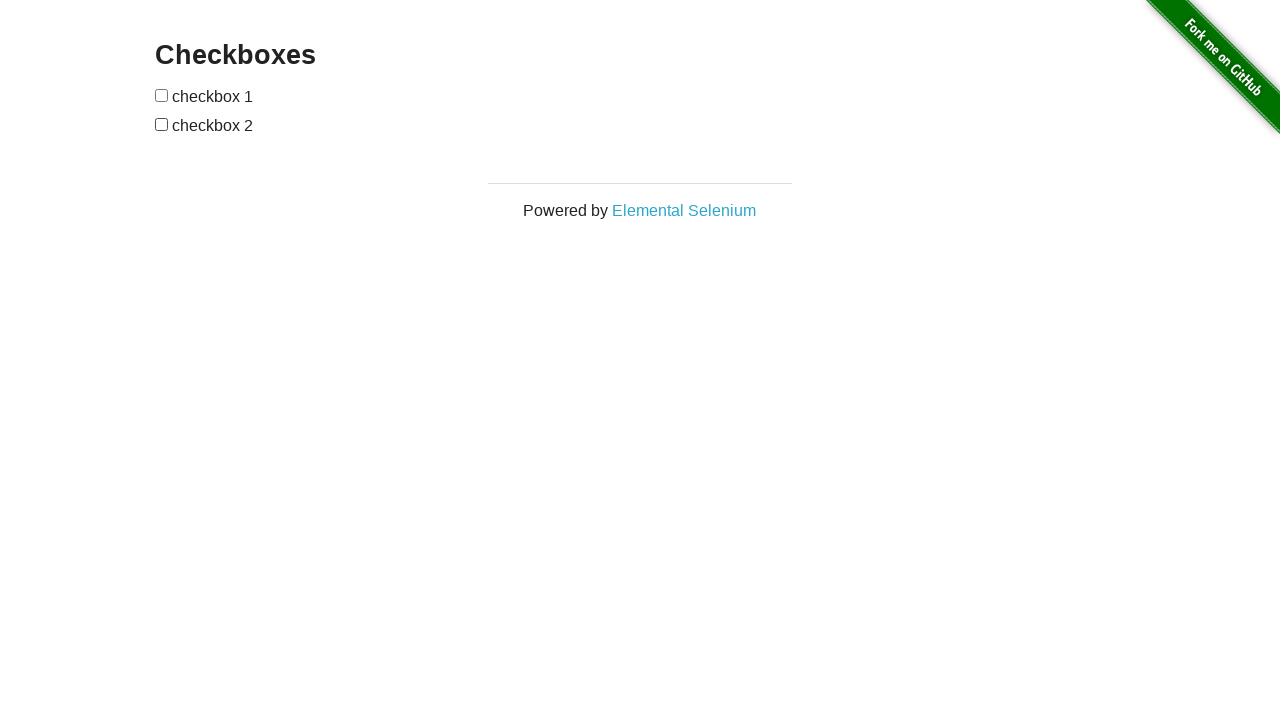

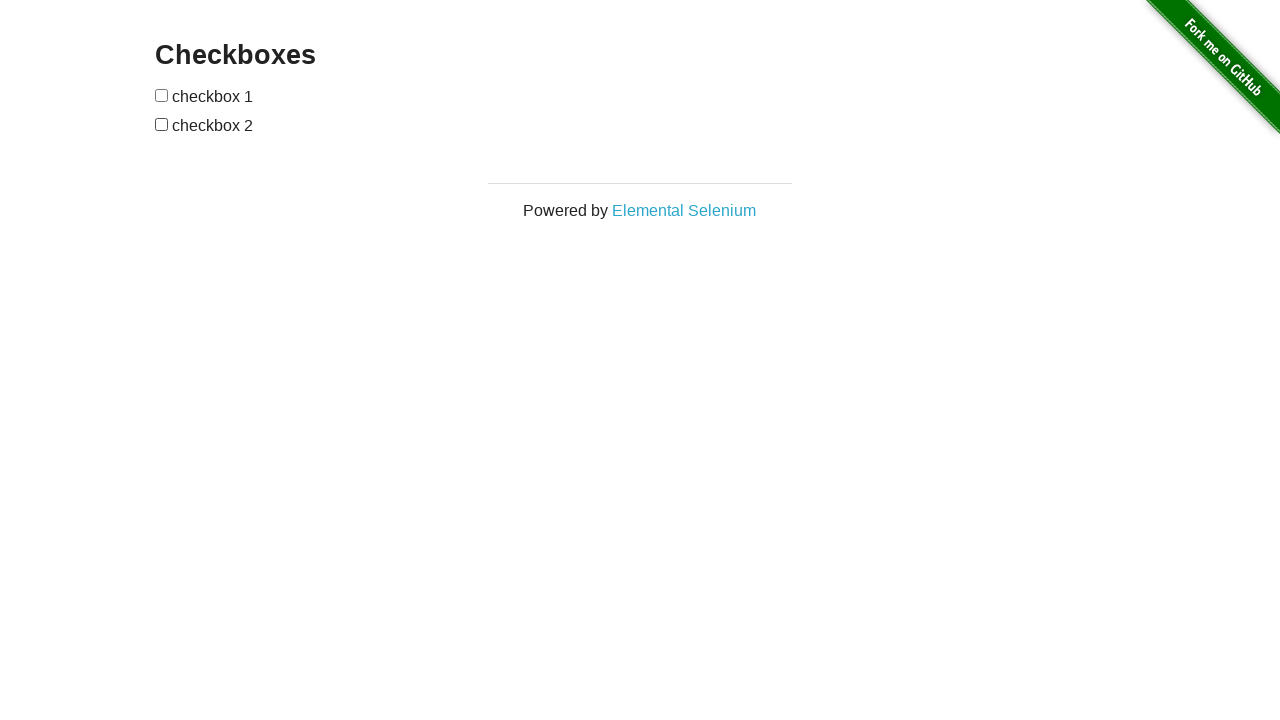